Tests the add/remove elements functionality by clicking the "Add Element" button 5 times and verifying that corresponding "Delete" buttons appear after each click.

Starting URL: http://the-internet.herokuapp.com/add_remove_elements/

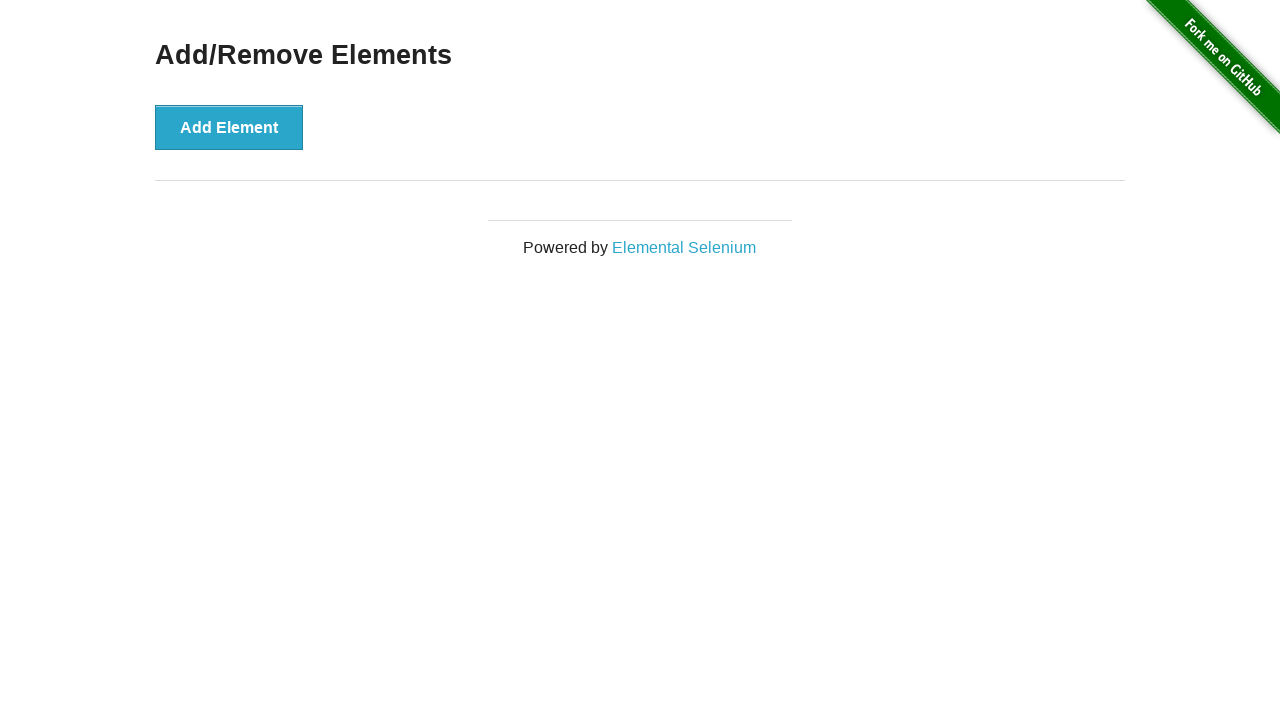

Clicked 'Add Element' button (iteration 1 of 5) at (229, 127) on xpath=//button[text()="Add Element"]
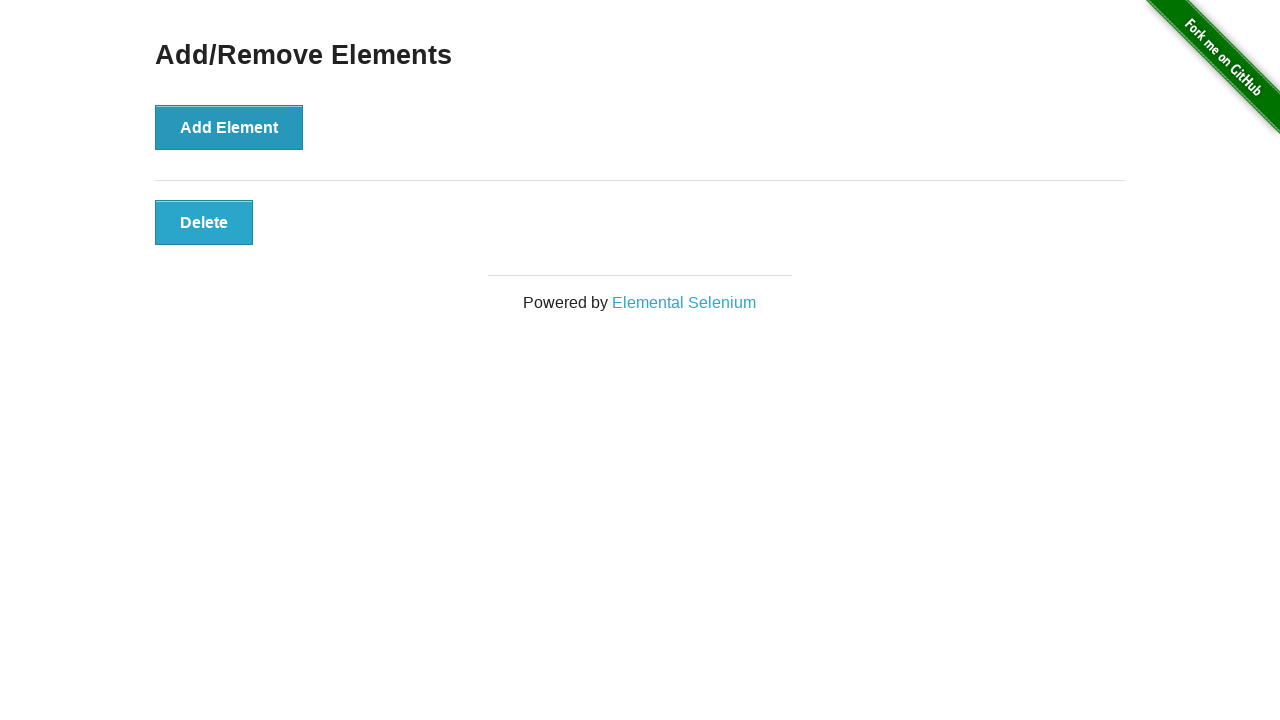

Waited 500ms for element to be added
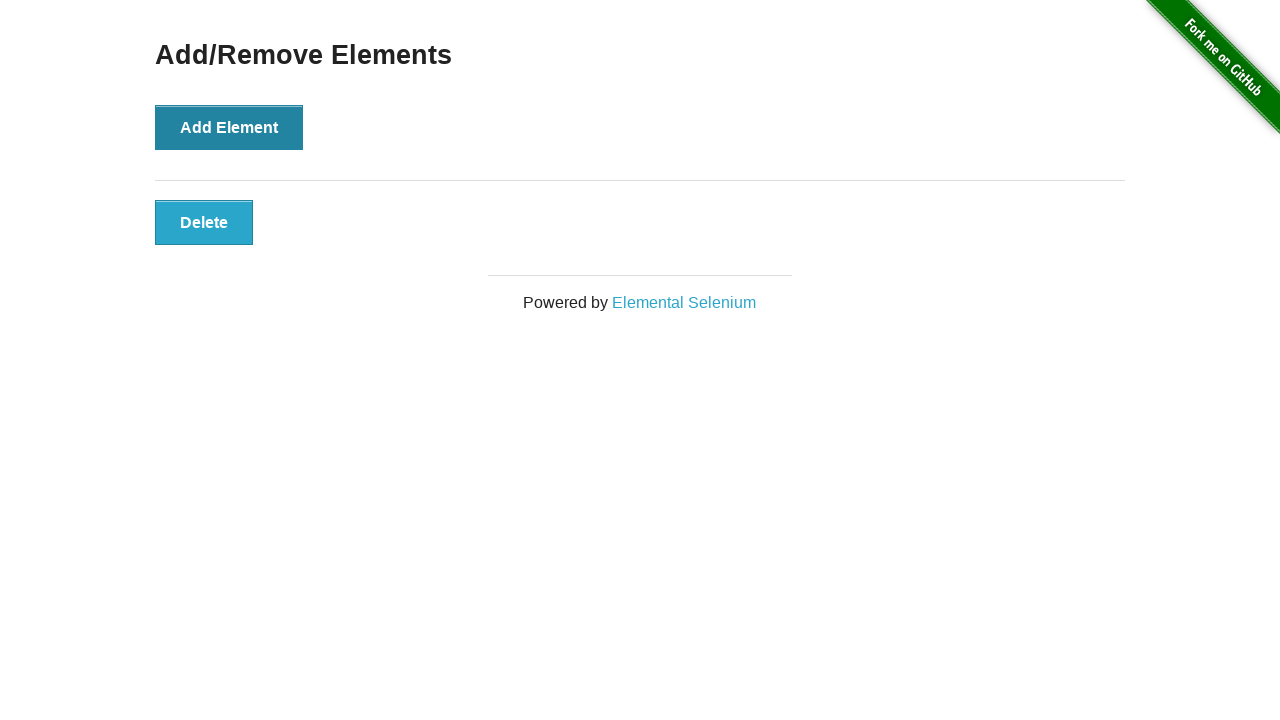

Verified 1 Delete button(s) are visible
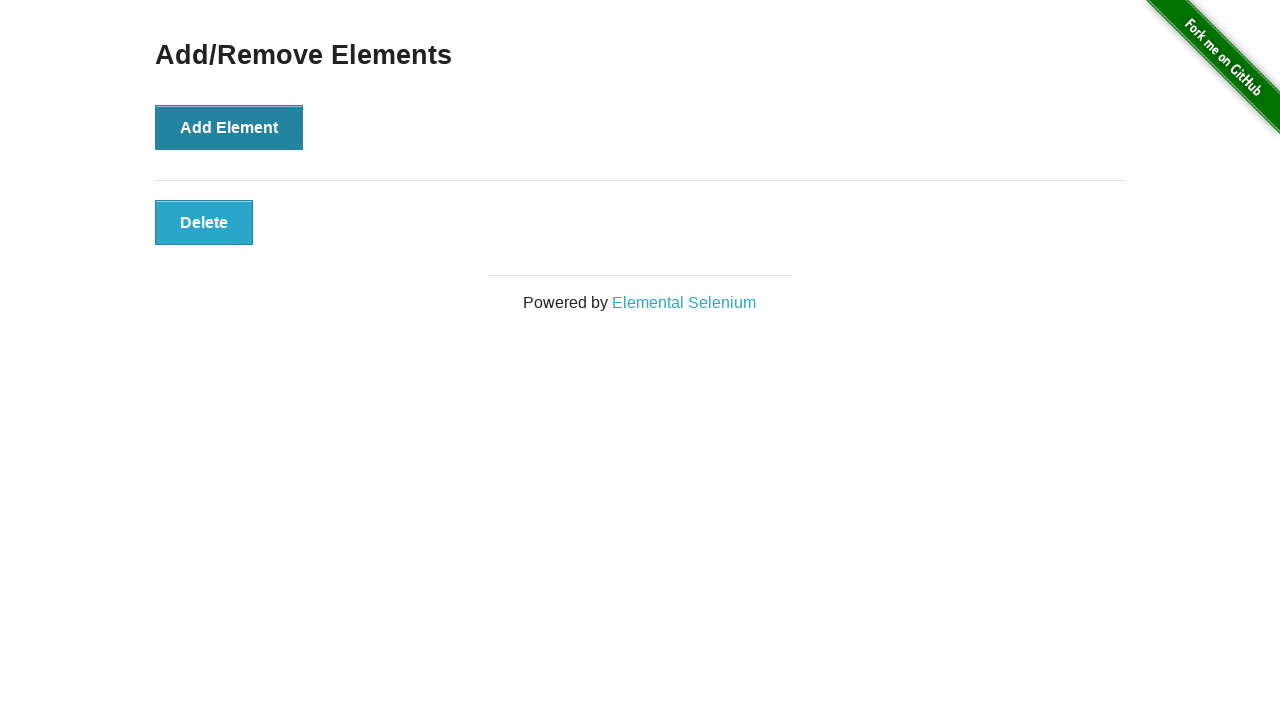

Clicked 'Add Element' button (iteration 2 of 5) at (229, 127) on xpath=//button[text()="Add Element"]
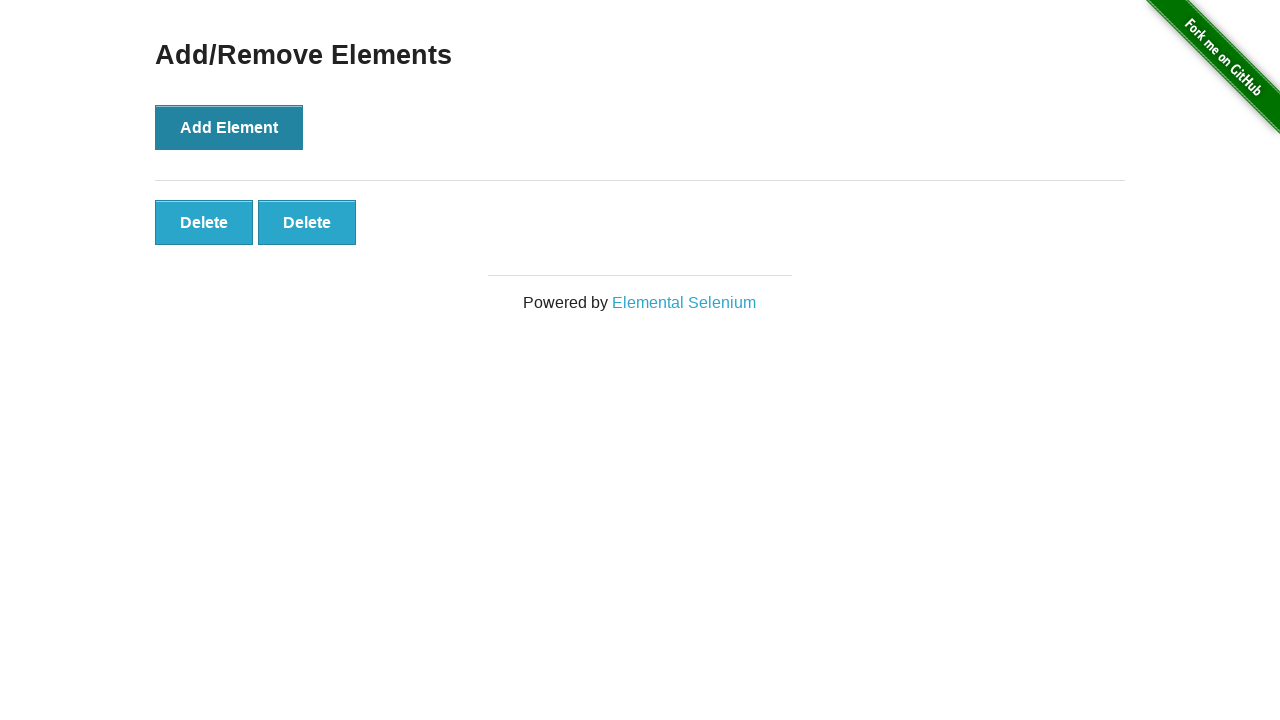

Waited 500ms for element to be added
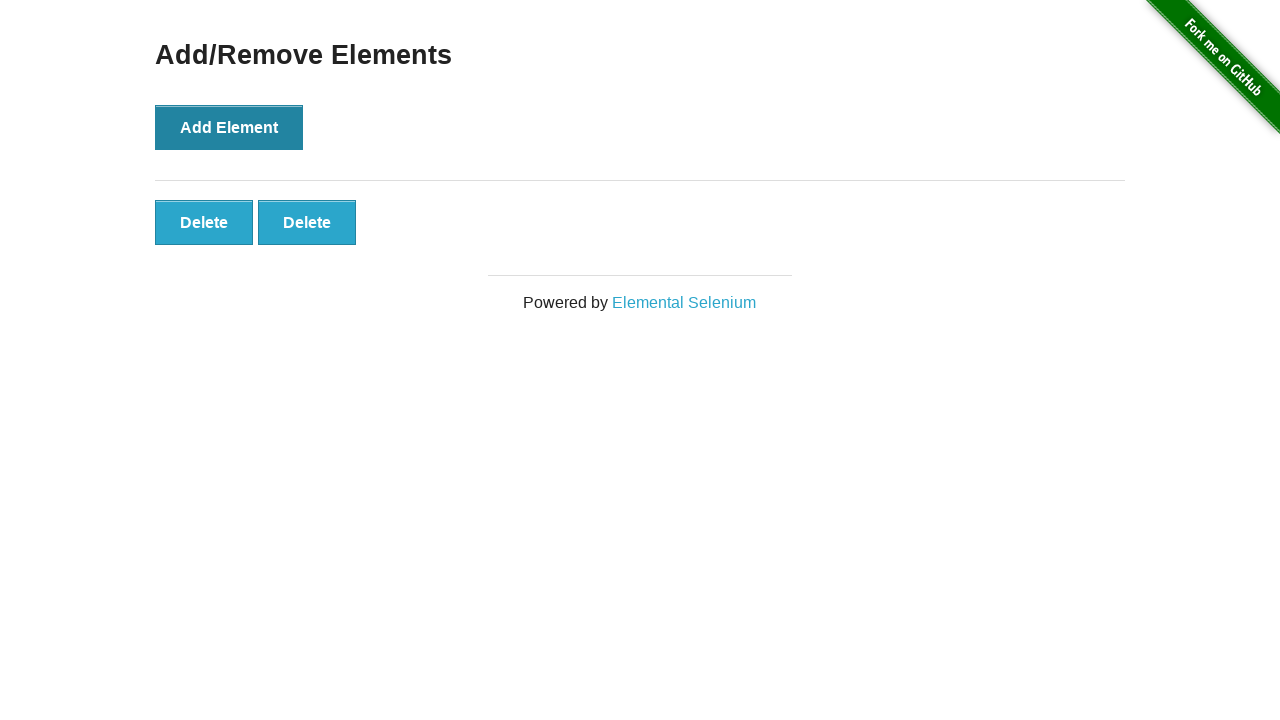

Verified 2 Delete button(s) are visible
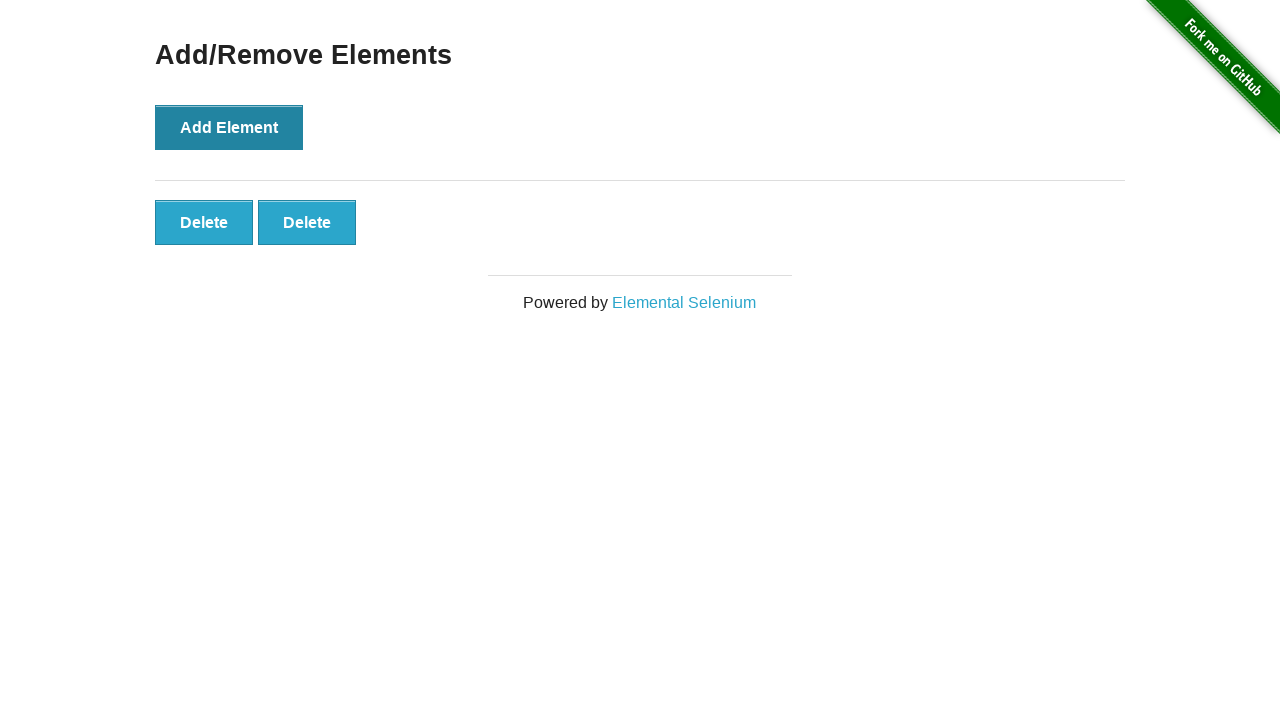

Clicked 'Add Element' button (iteration 3 of 5) at (229, 127) on xpath=//button[text()="Add Element"]
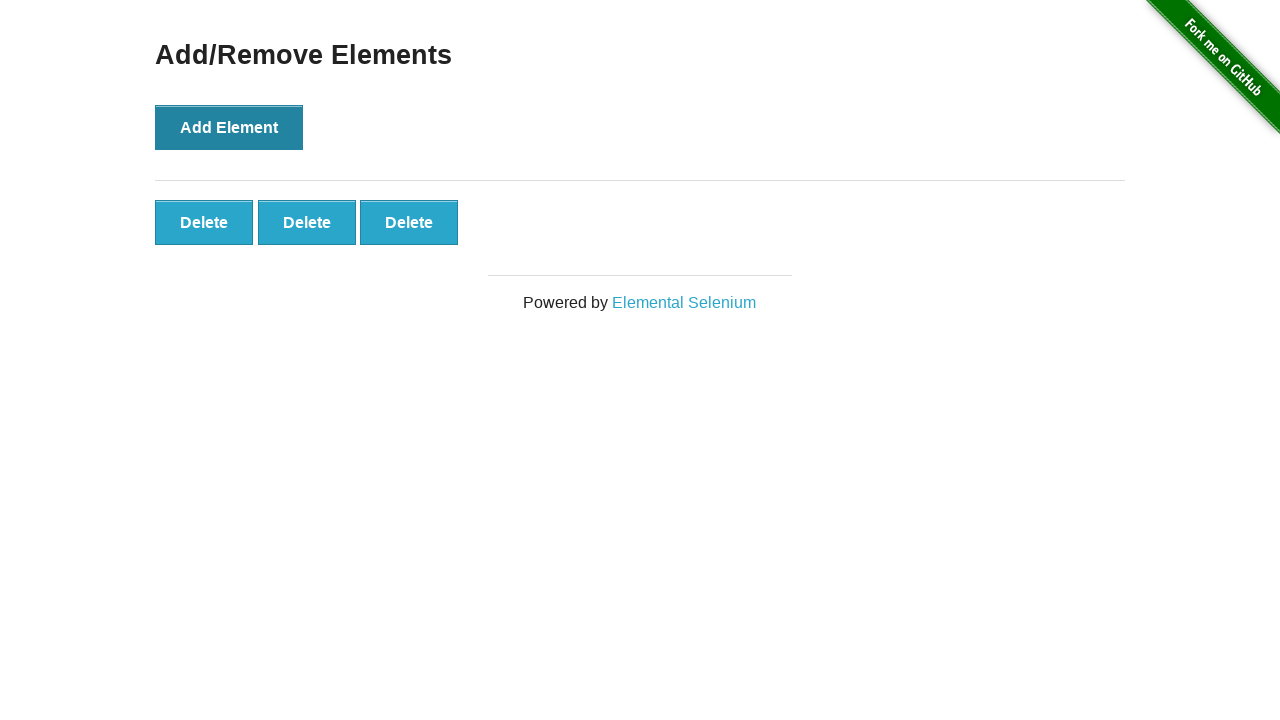

Waited 500ms for element to be added
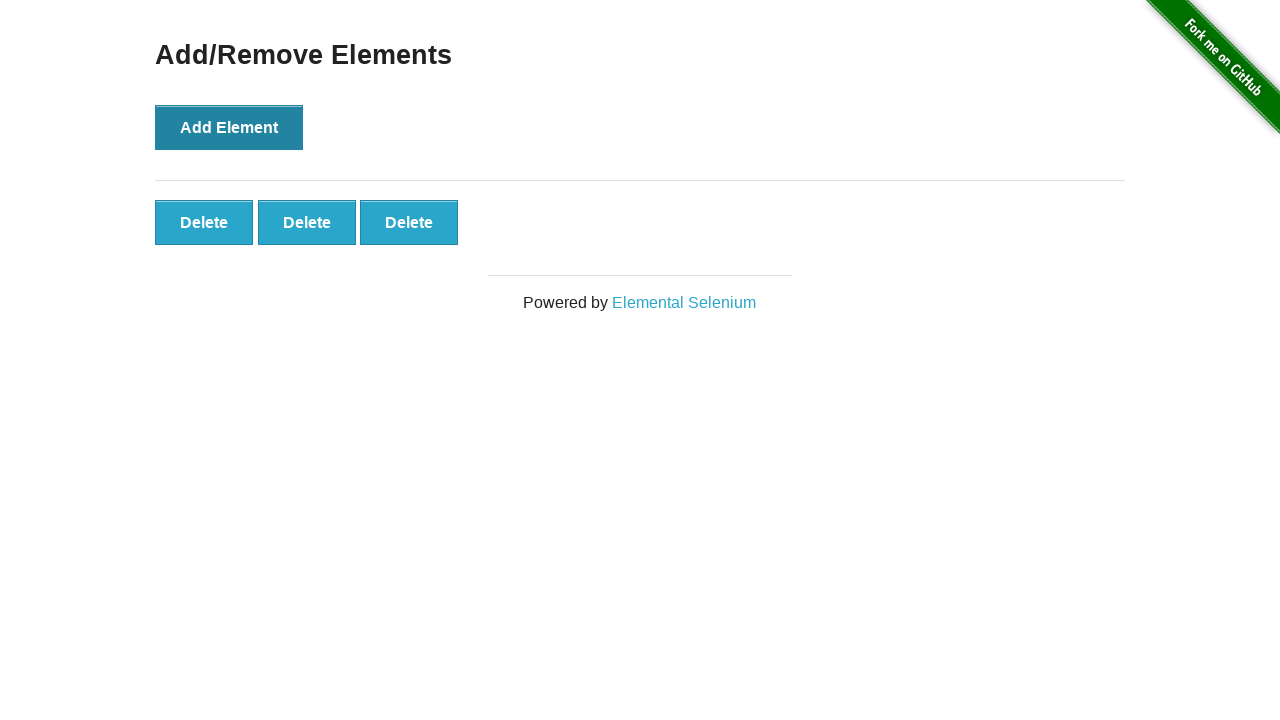

Verified 3 Delete button(s) are visible
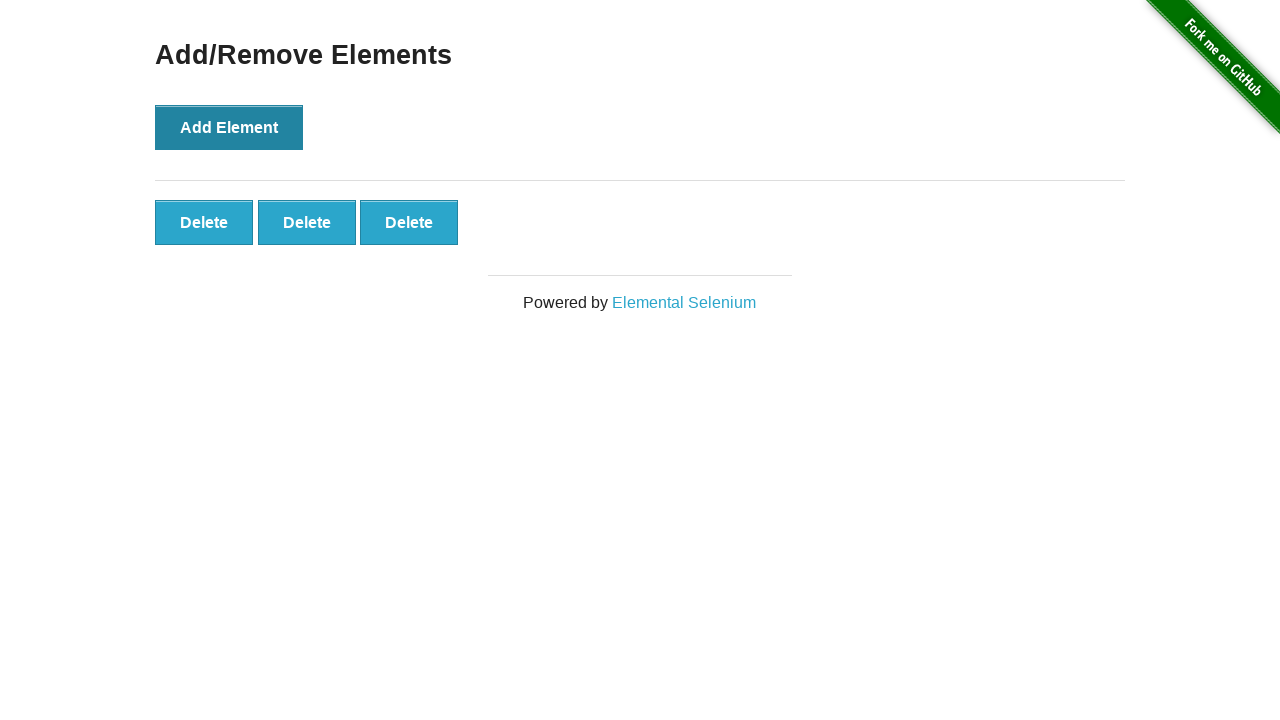

Clicked 'Add Element' button (iteration 4 of 5) at (229, 127) on xpath=//button[text()="Add Element"]
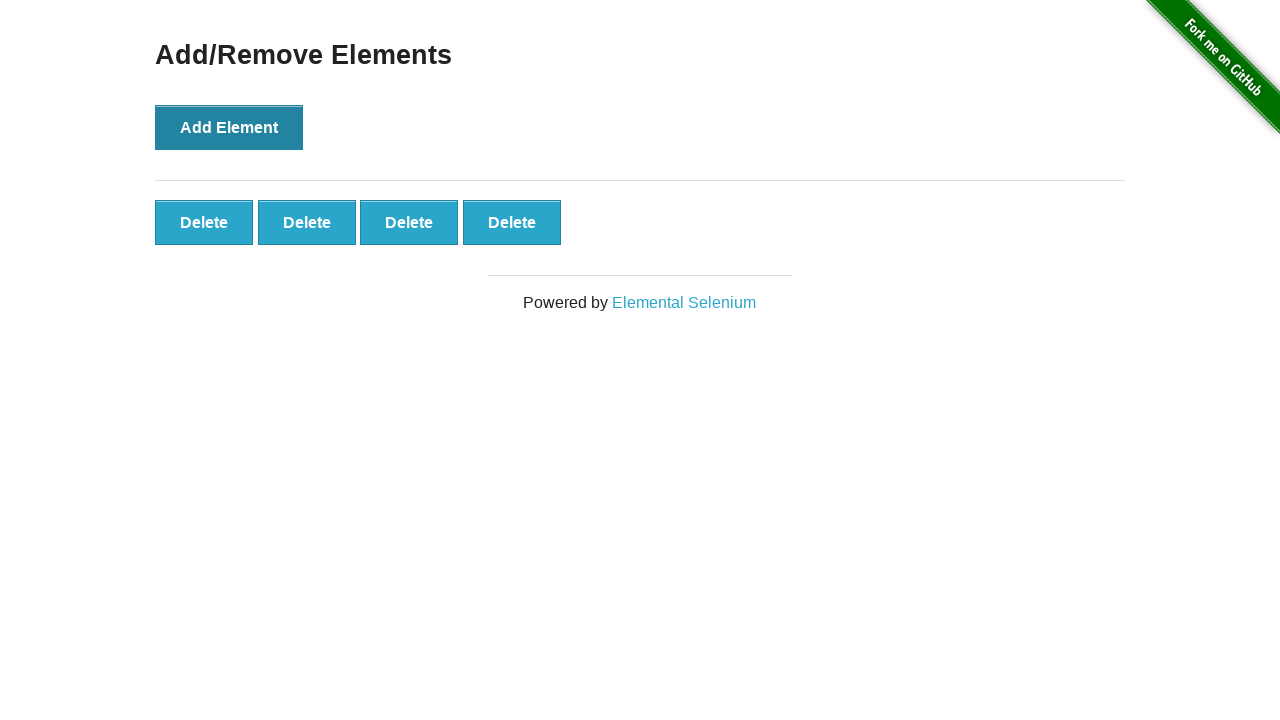

Waited 500ms for element to be added
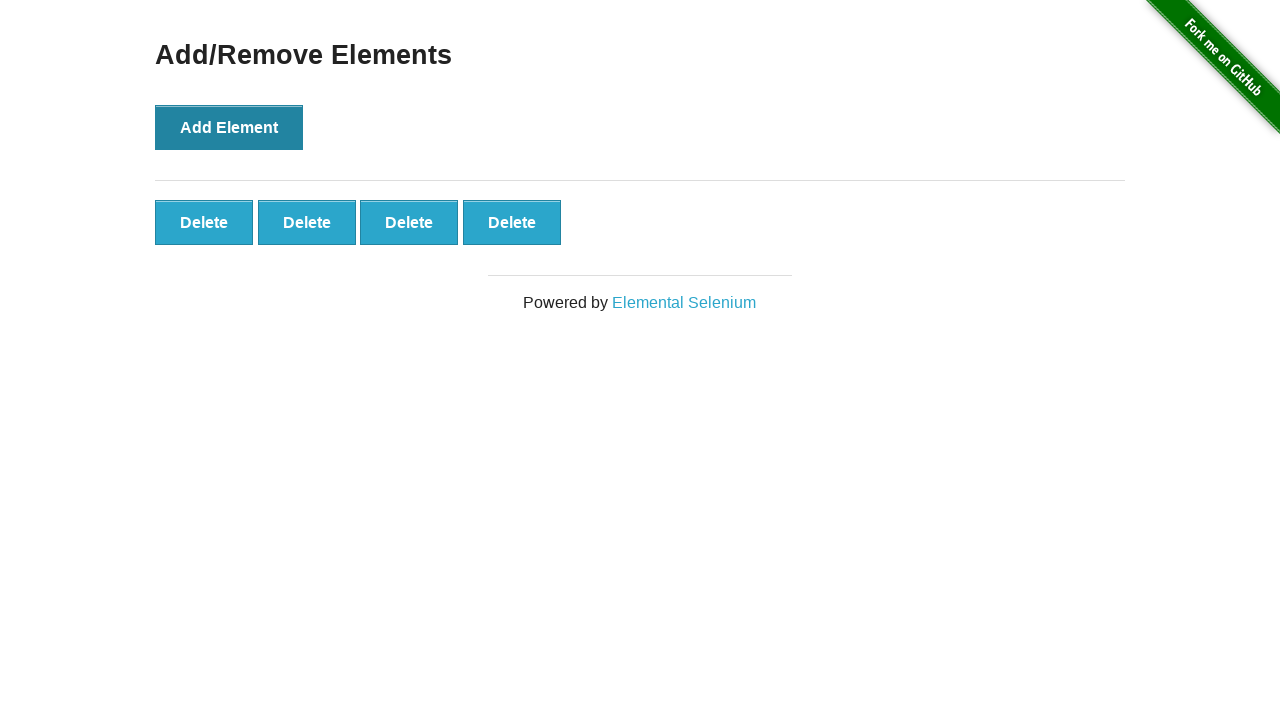

Verified 4 Delete button(s) are visible
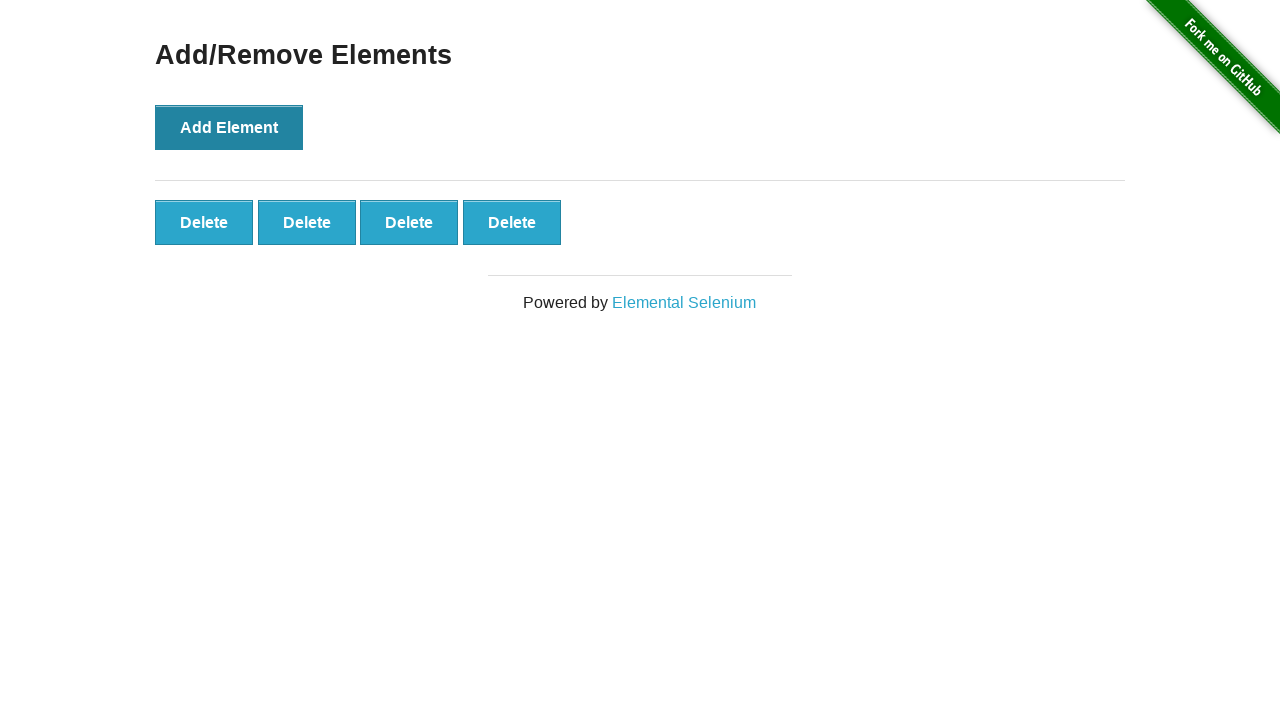

Clicked 'Add Element' button (iteration 5 of 5) at (229, 127) on xpath=//button[text()="Add Element"]
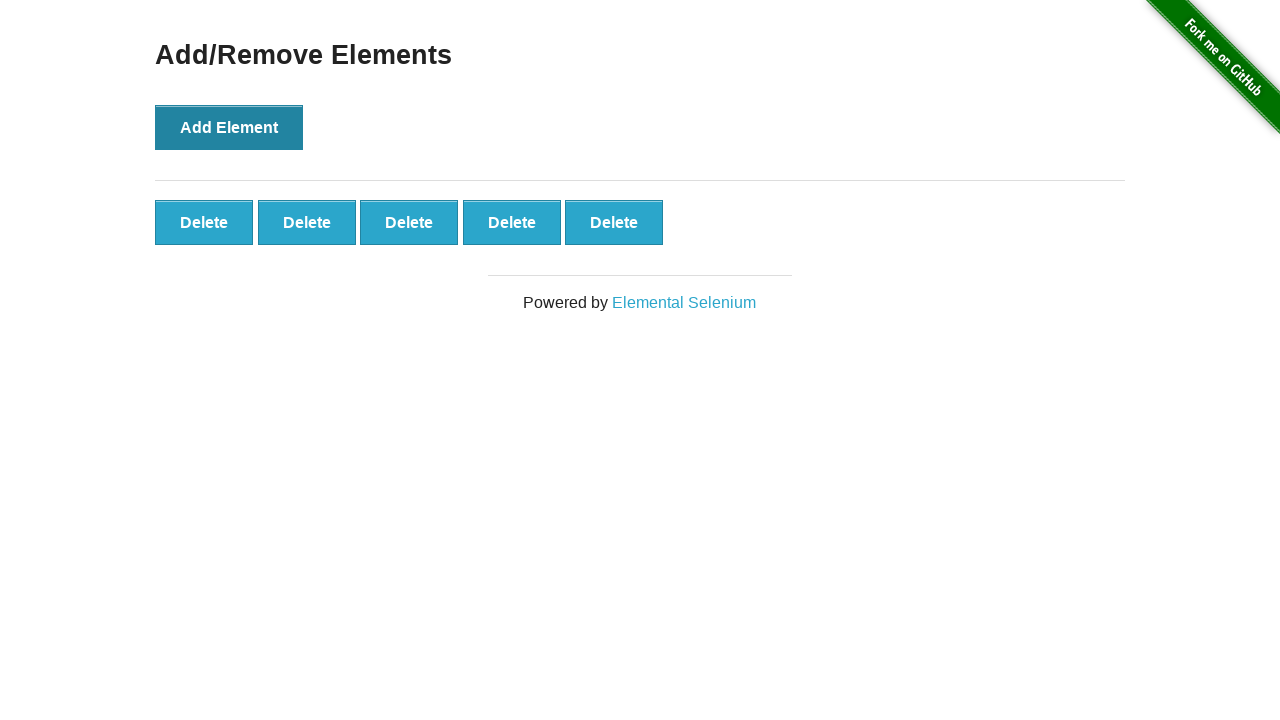

Waited 500ms for element to be added
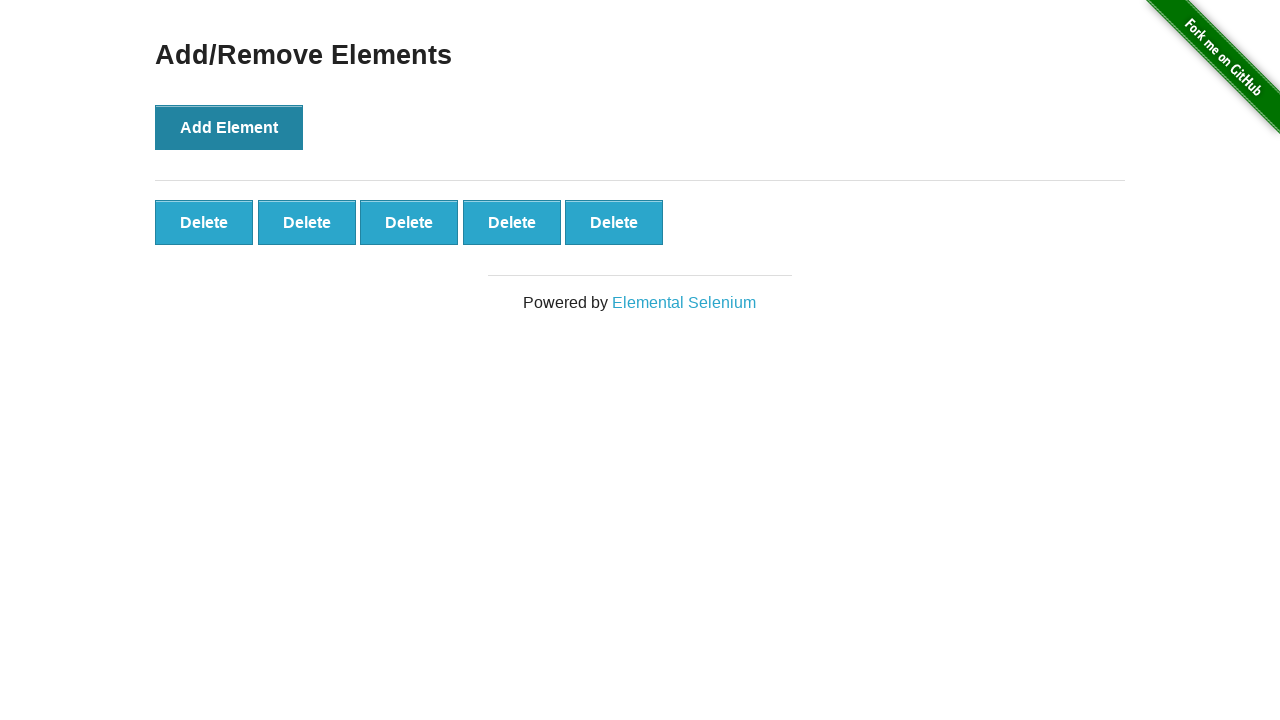

Verified 5 Delete button(s) are visible
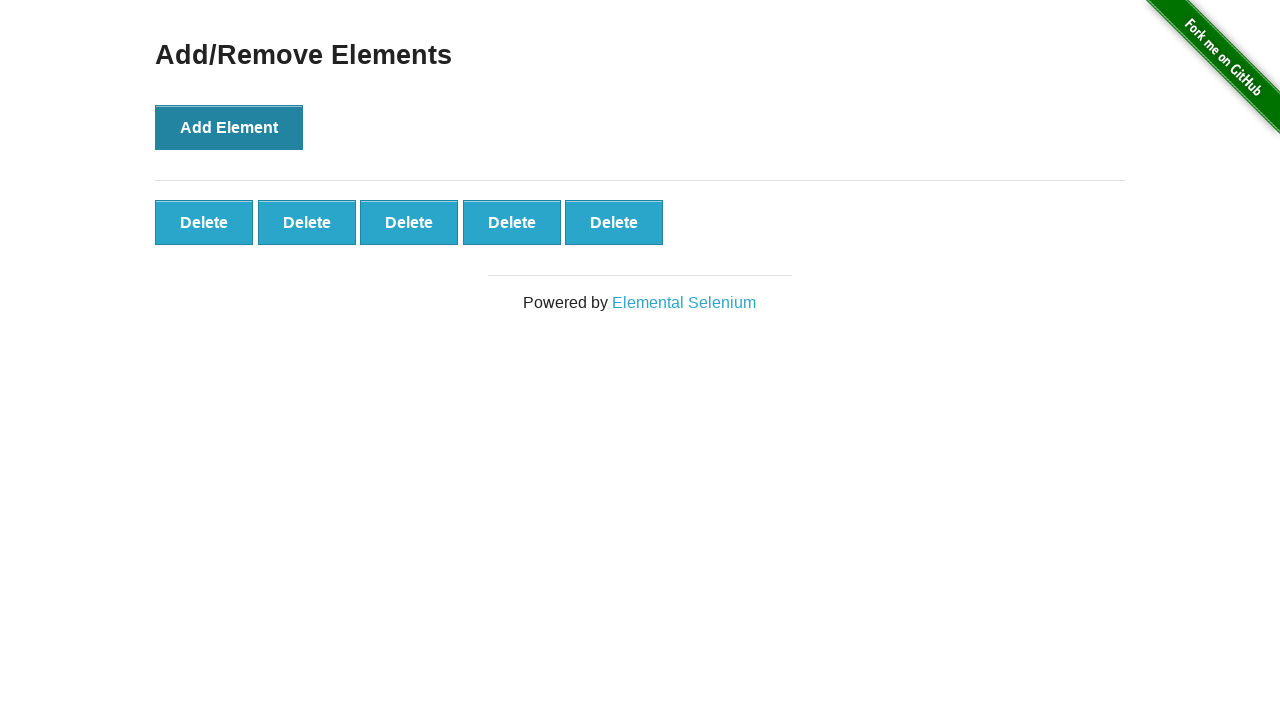

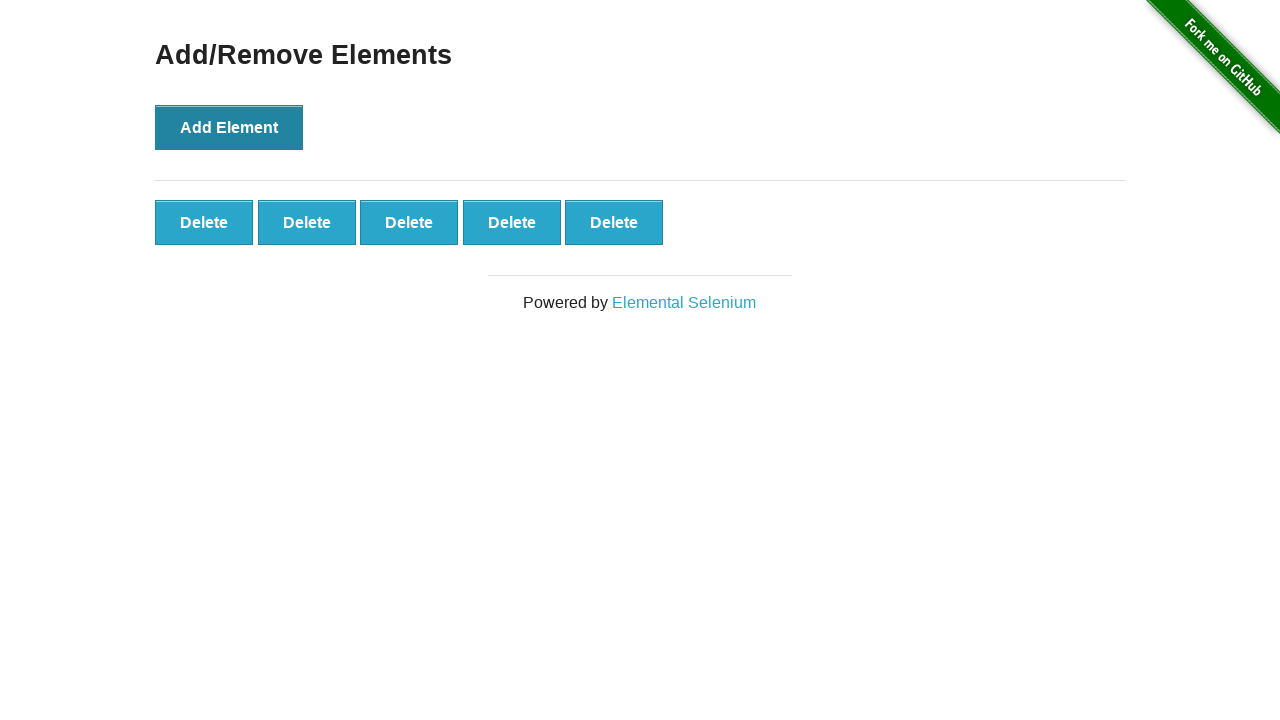